Navigates to the itlearn360 website and verifies that link elements are present on the page

Starting URL: https://www.itlearn360.com/

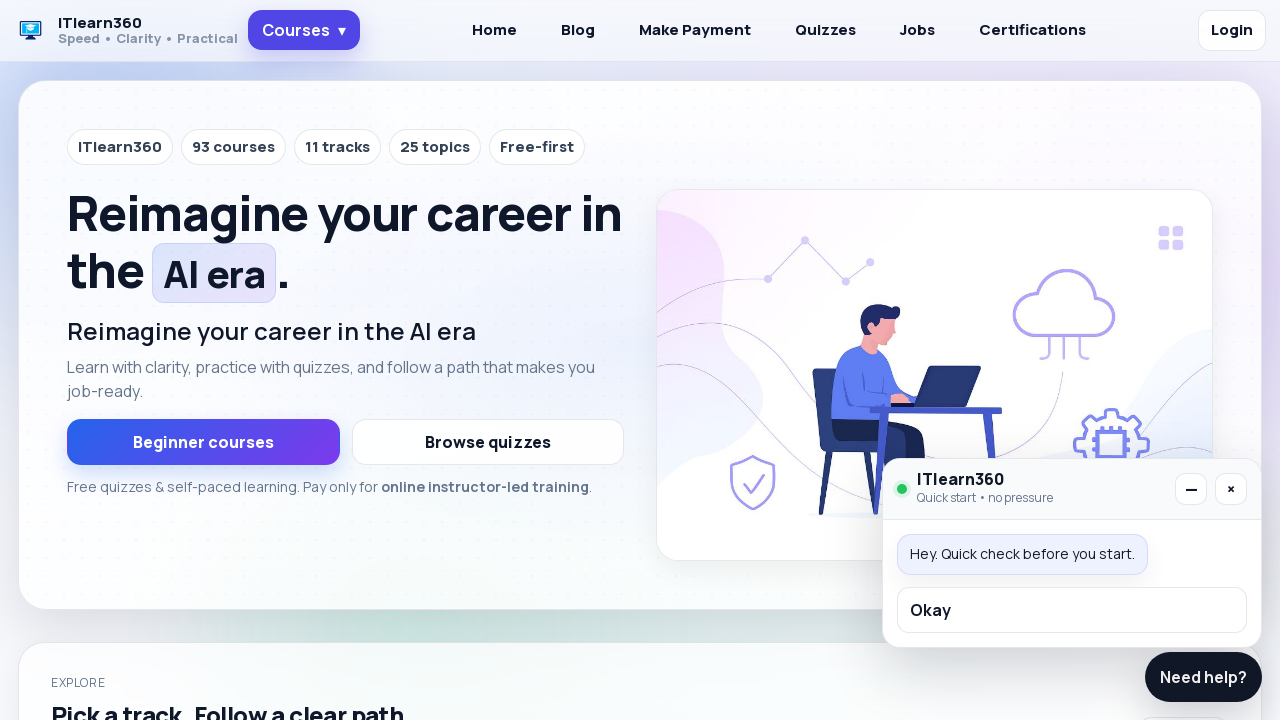

Navigated to https://www.itlearn360.com/
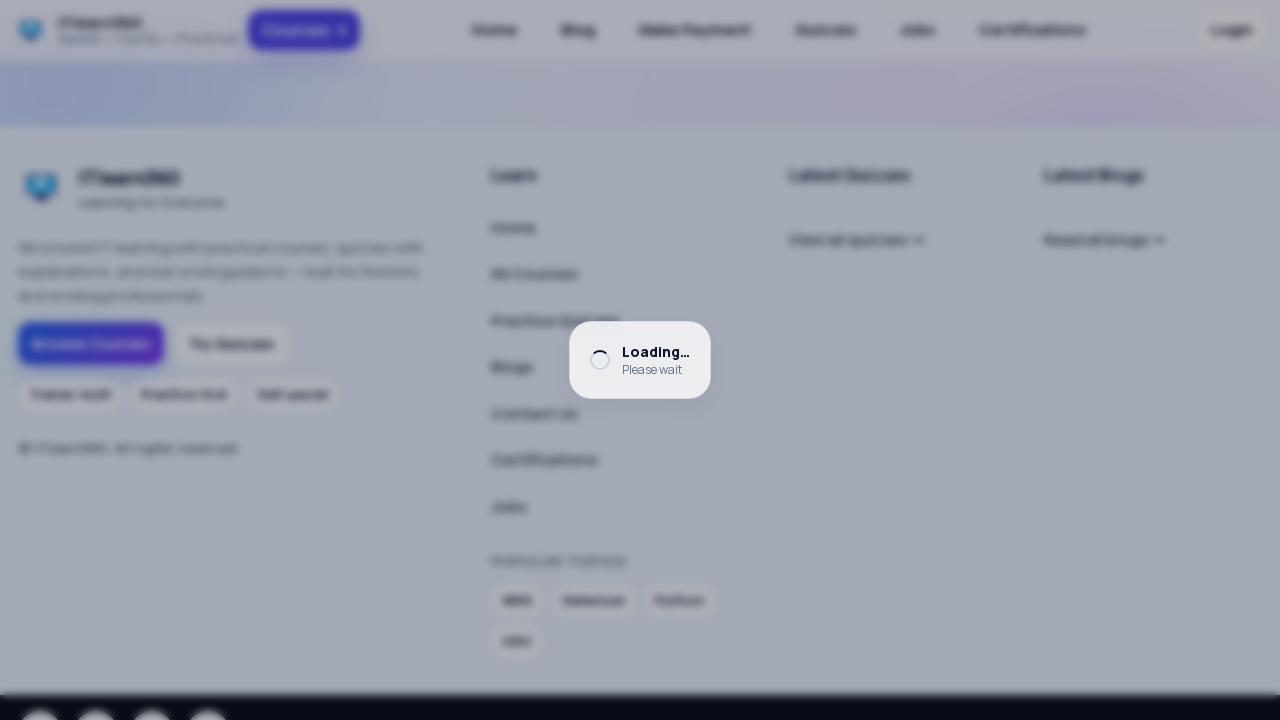

Waited for link elements to be present on the page
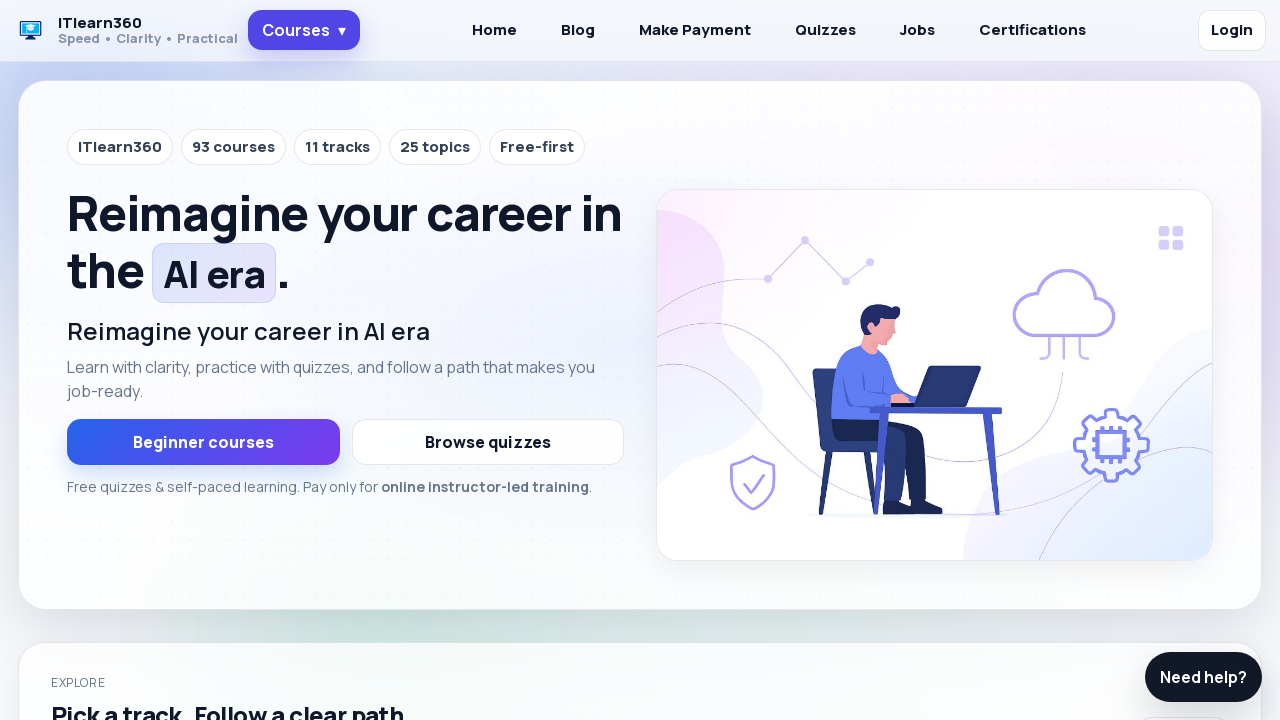

Located all link elements on the page
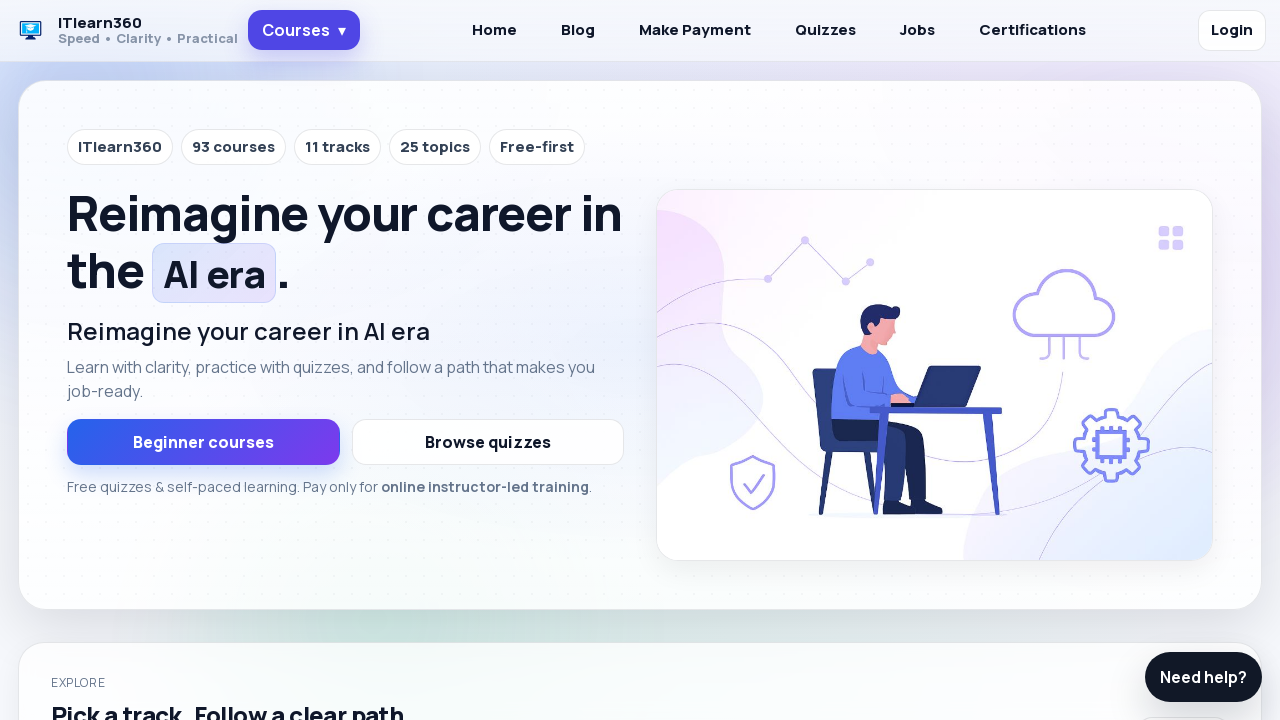

Verified that at least one link element is present on the page
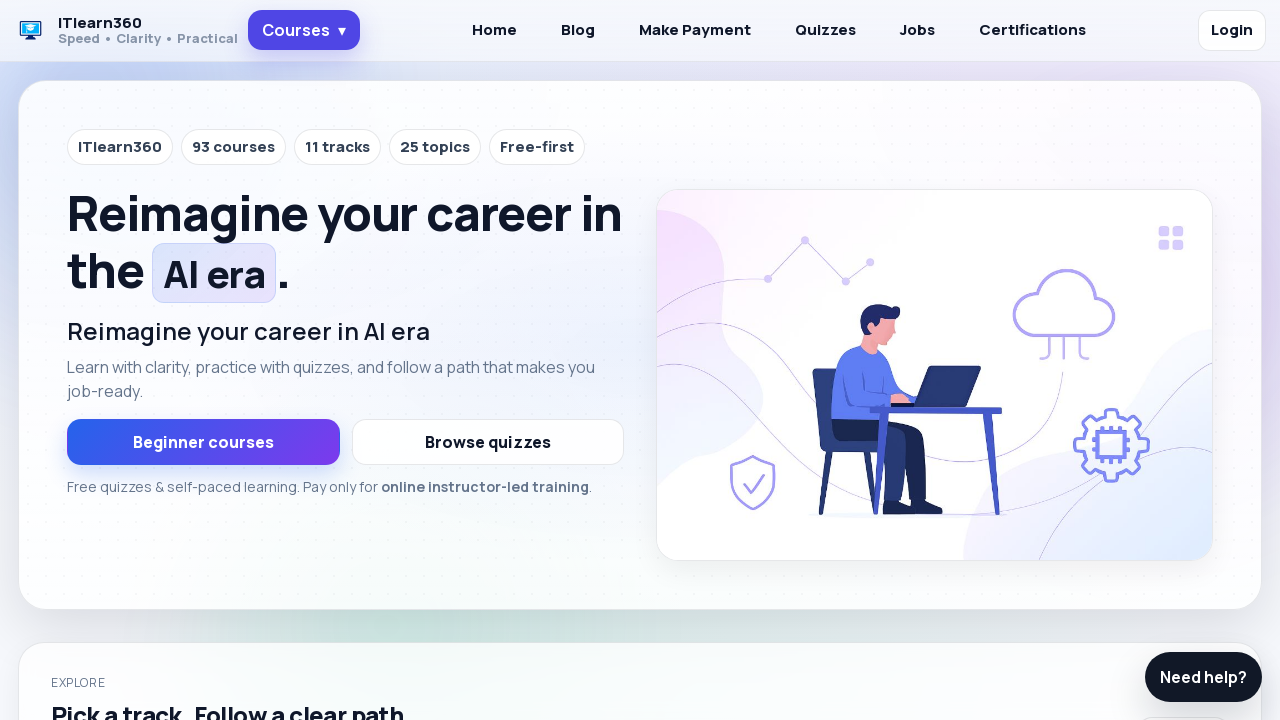

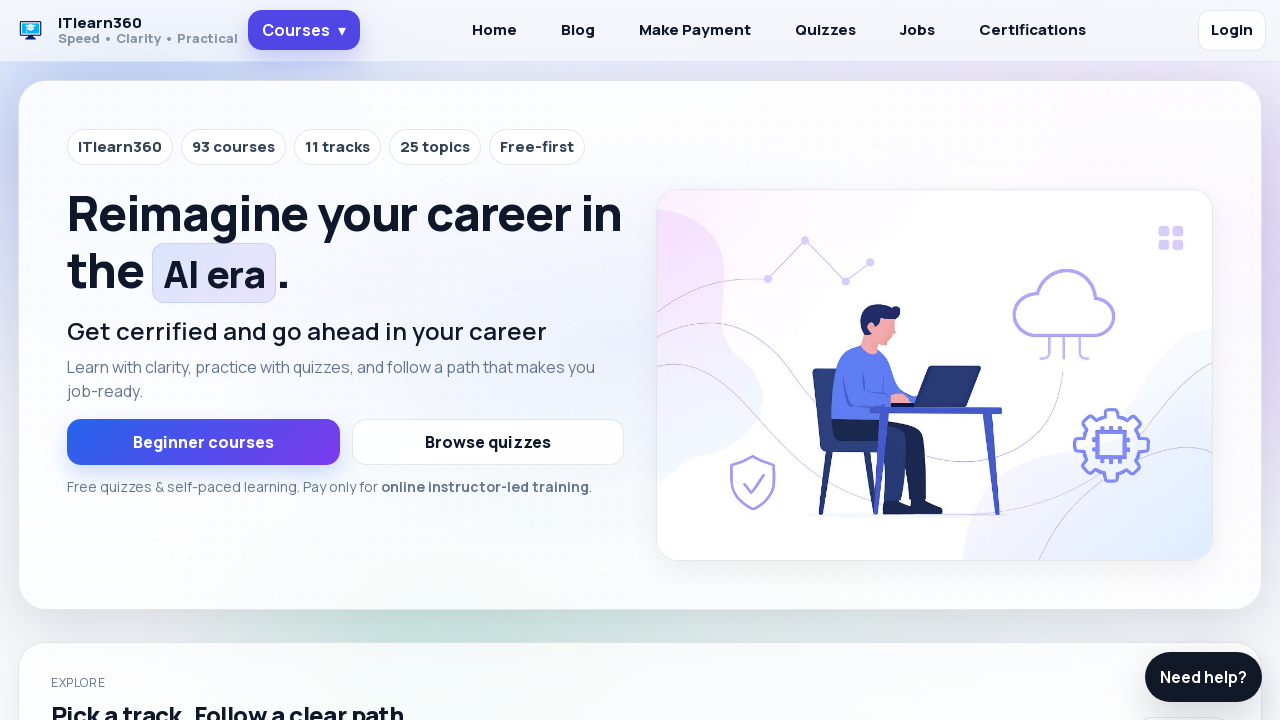